Tests that todo data persists after page reload

Starting URL: https://demo.playwright.dev/todomvc

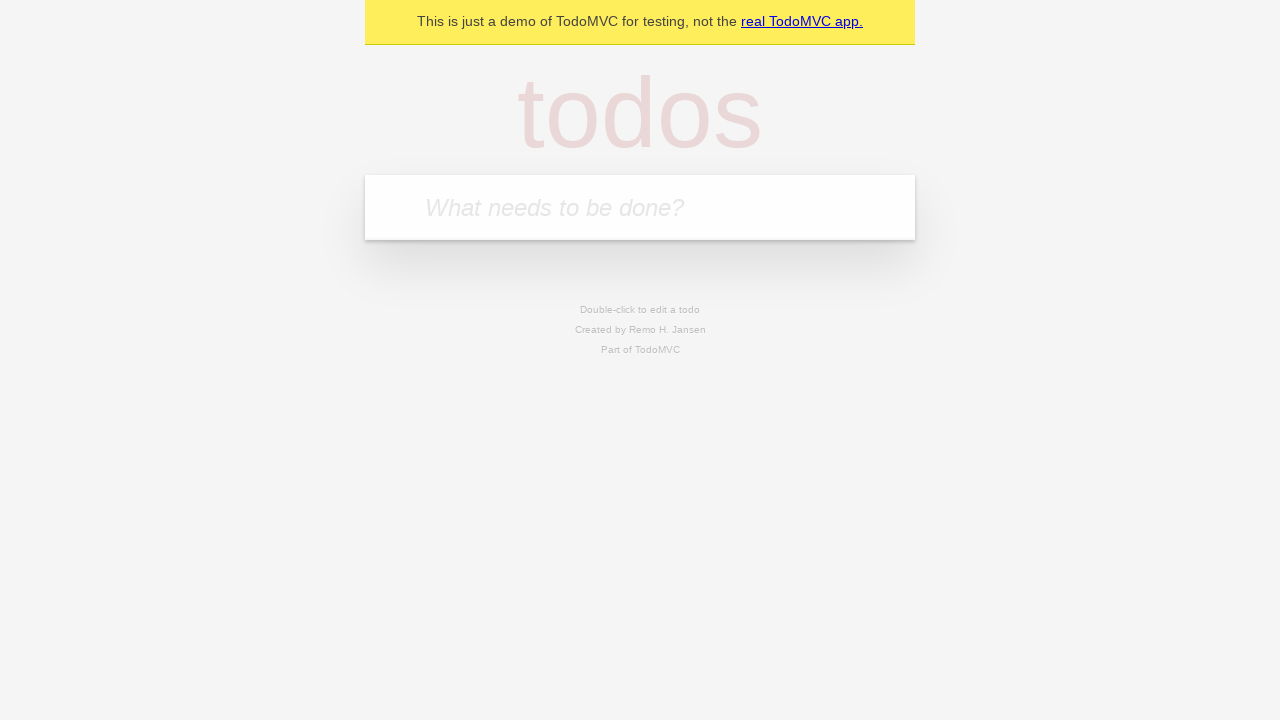

Located the todo input field with placeholder 'What needs to be done?'
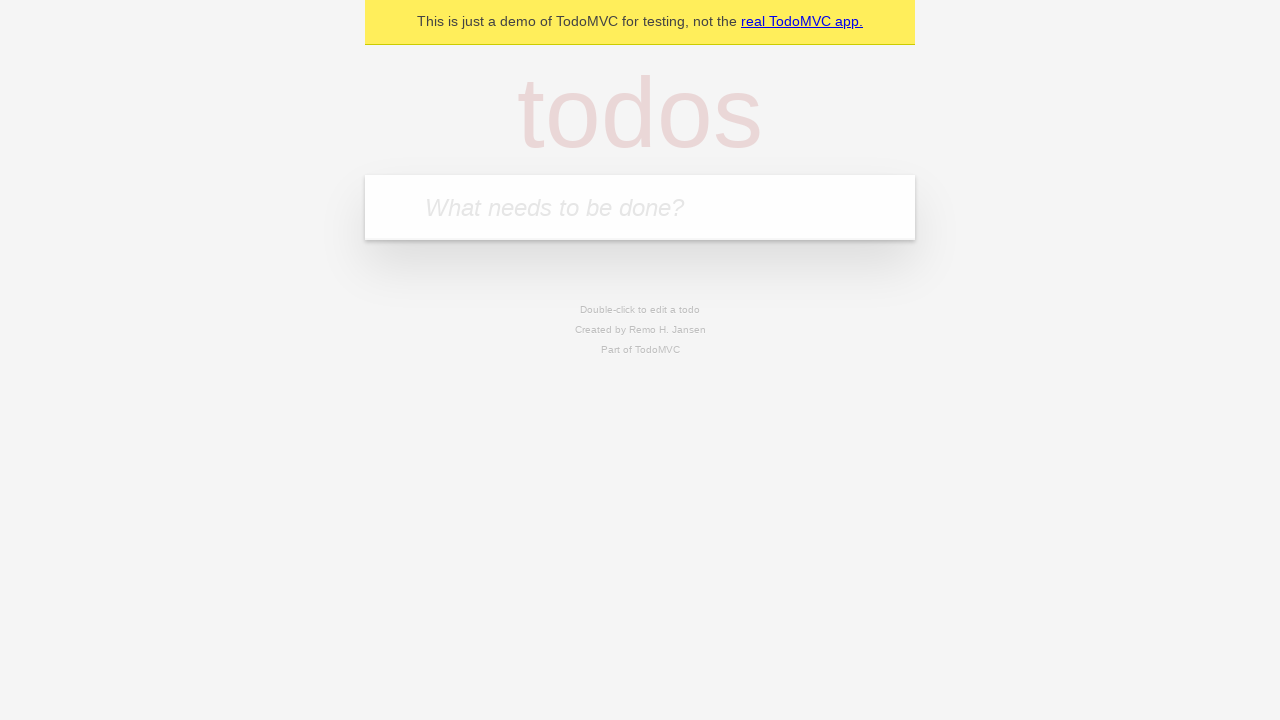

Filled todo input with 'buy some cheese' on internal:attr=[placeholder="What needs to be done?"i]
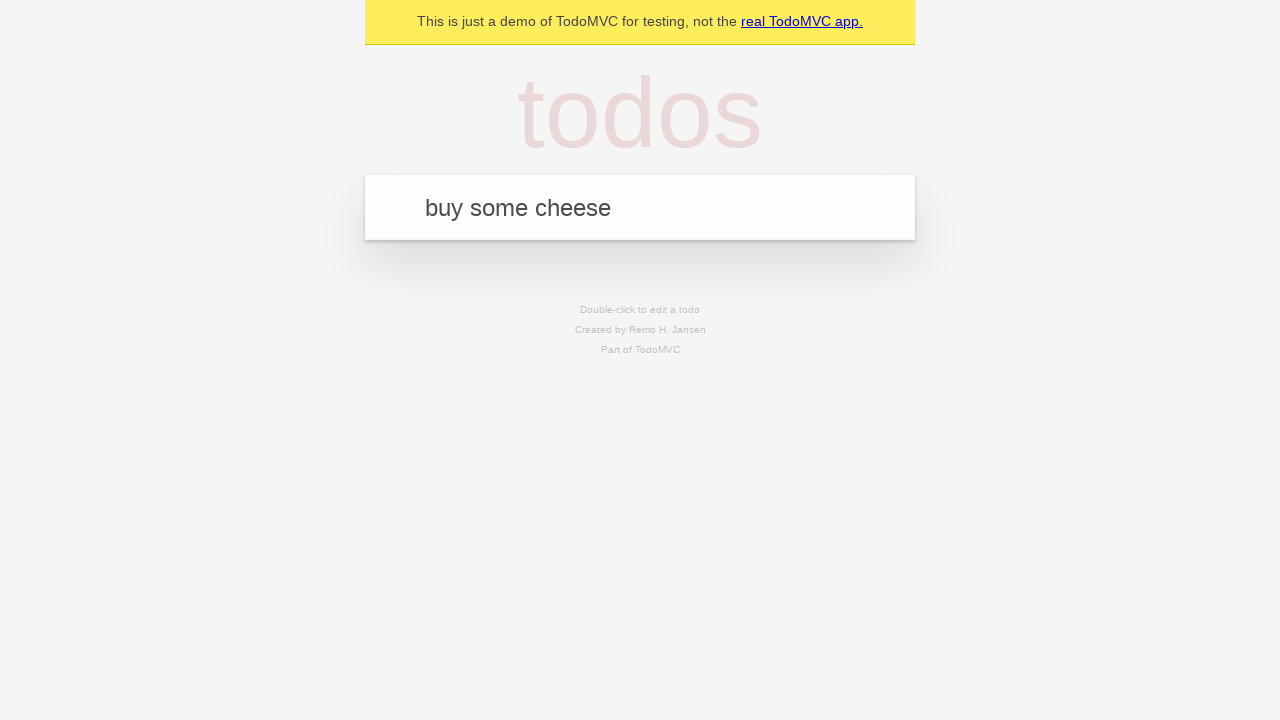

Pressed Enter to create first todo on internal:attr=[placeholder="What needs to be done?"i]
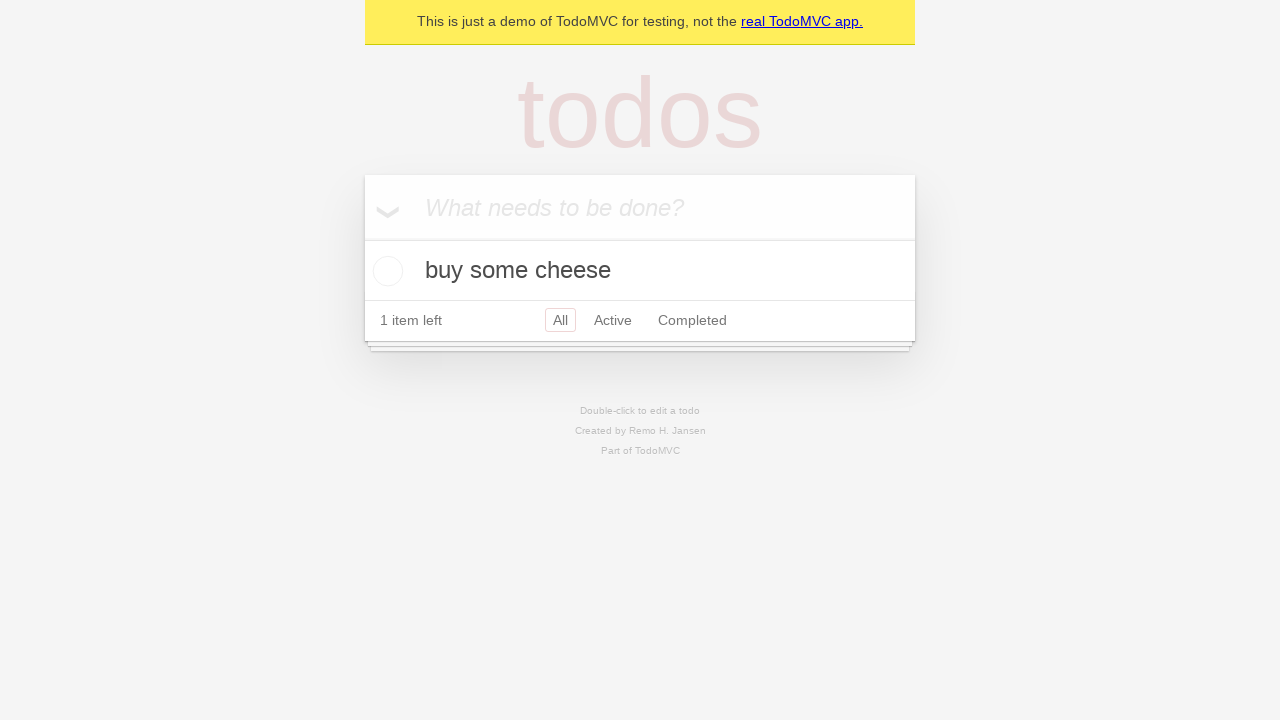

Filled todo input with 'feed the cat' on internal:attr=[placeholder="What needs to be done?"i]
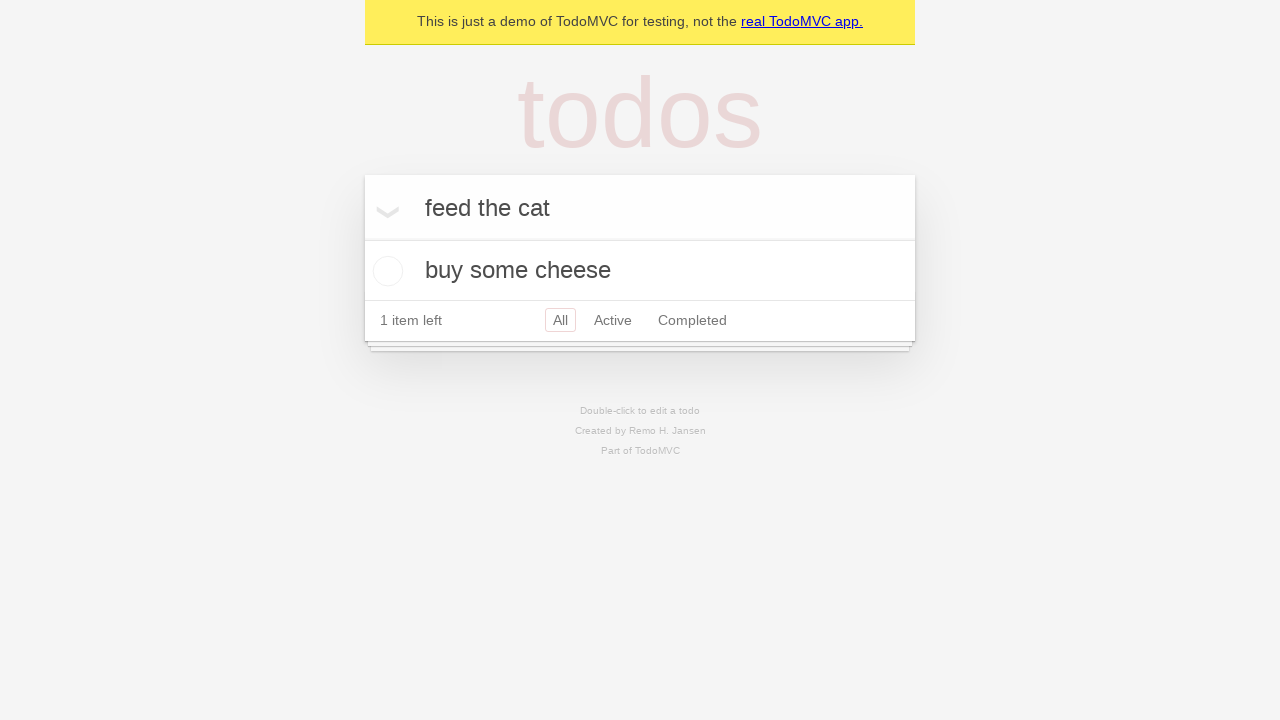

Pressed Enter to create second todo on internal:attr=[placeholder="What needs to be done?"i]
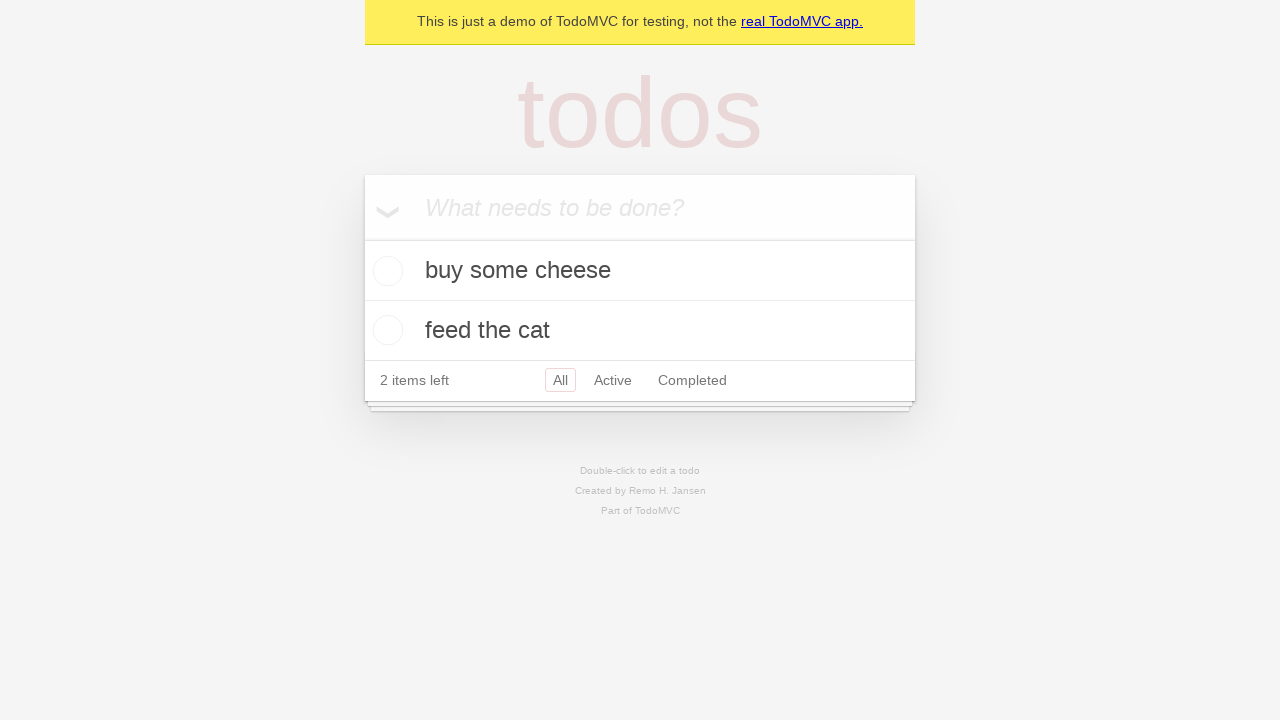

Waited for second todo item to appear
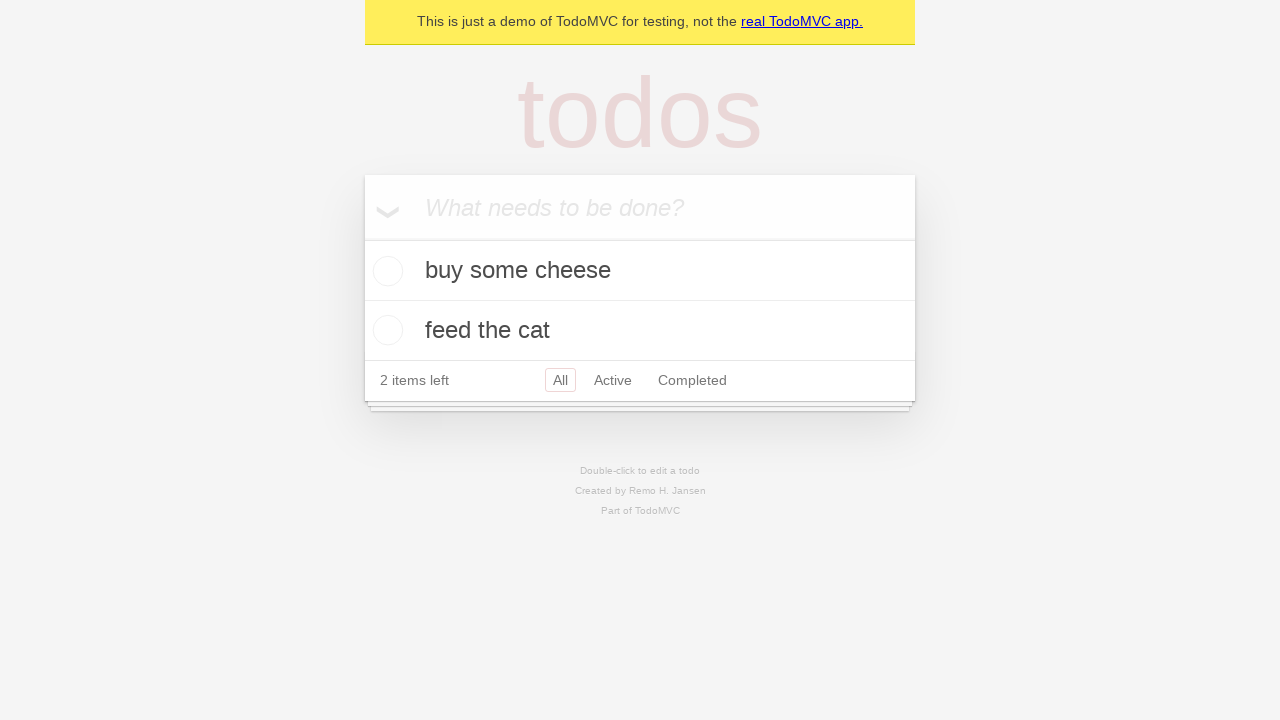

Located all todo items
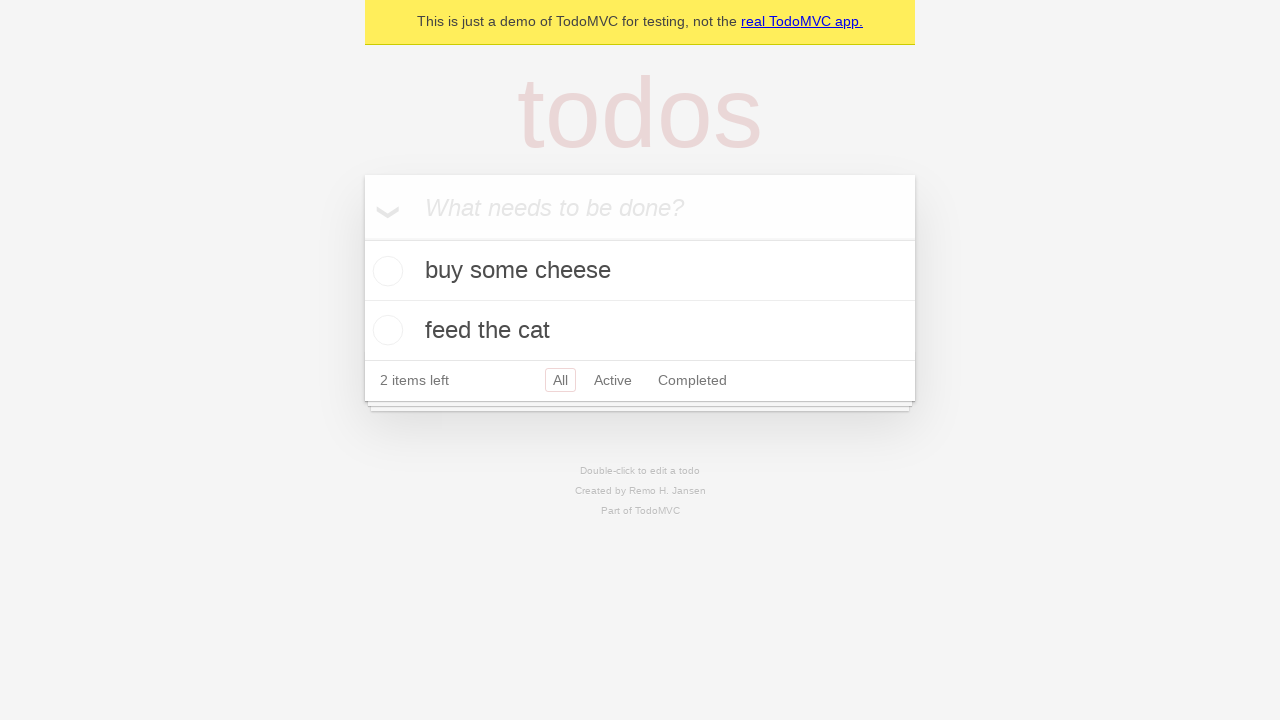

Located checkbox for first todo item
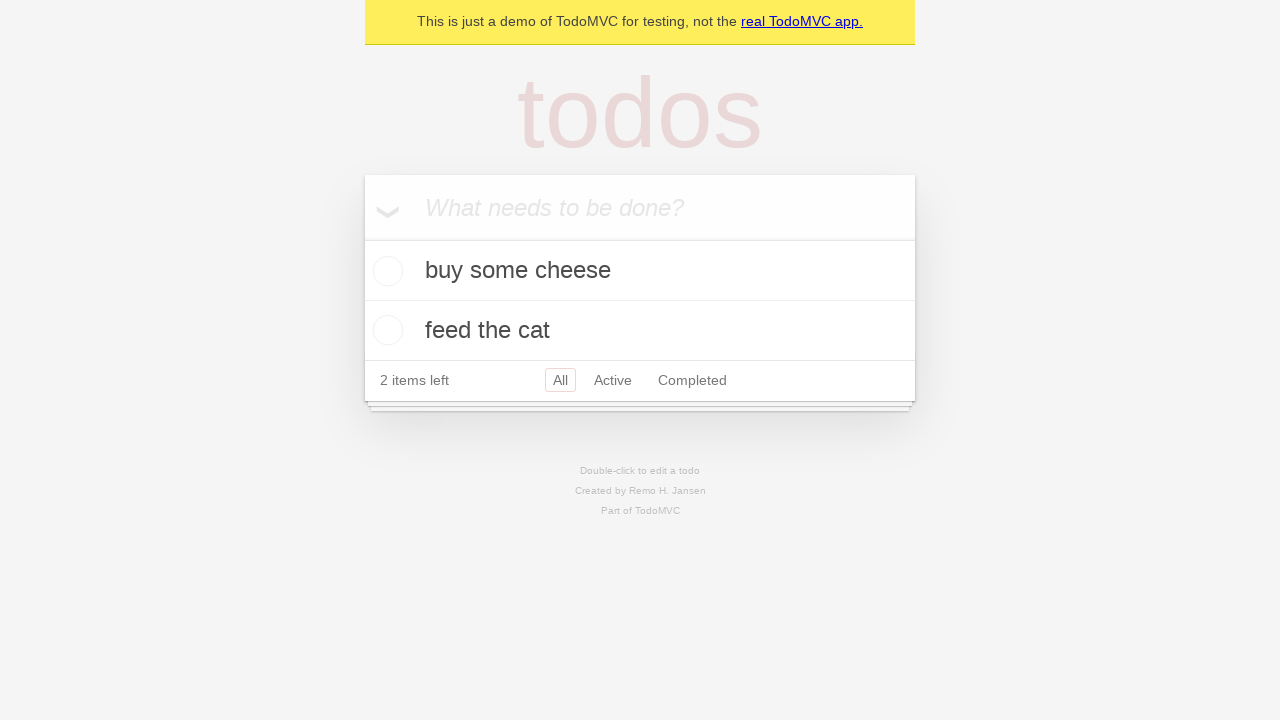

Checked the first todo item at (385, 271) on internal:testid=[data-testid="todo-item"s] >> nth=0 >> internal:role=checkbox
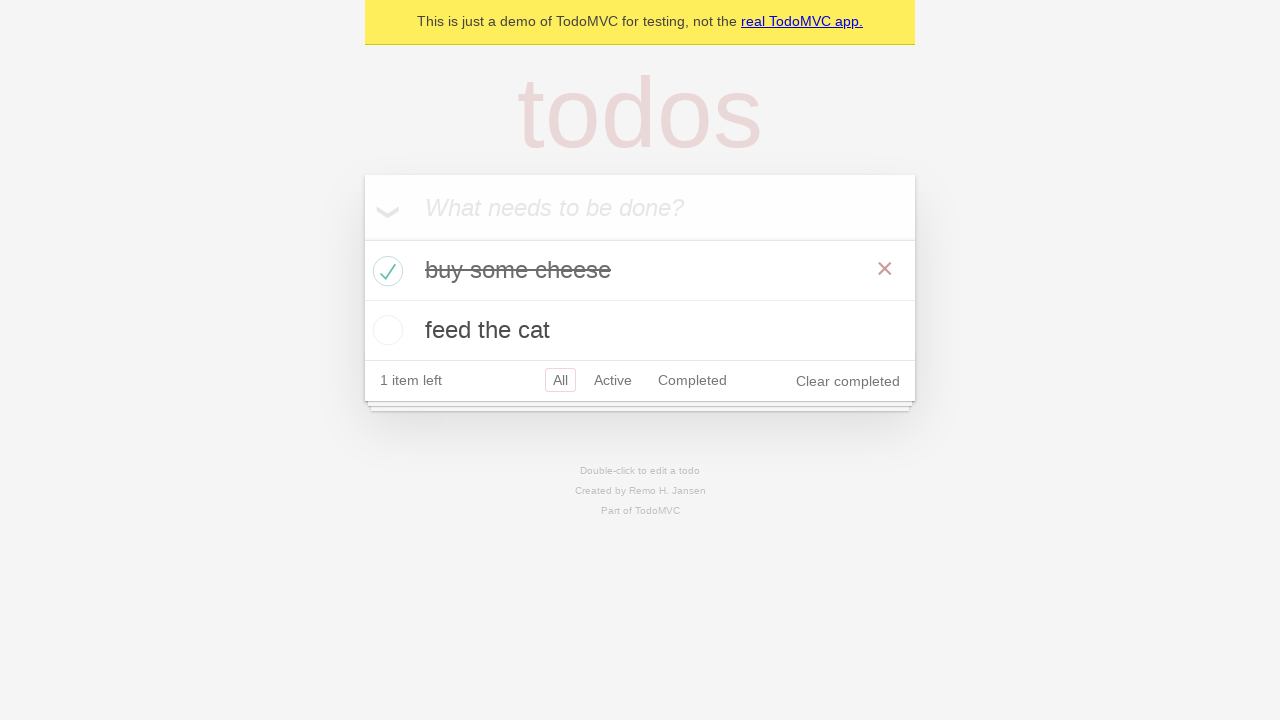

Reloaded the page to test data persistence
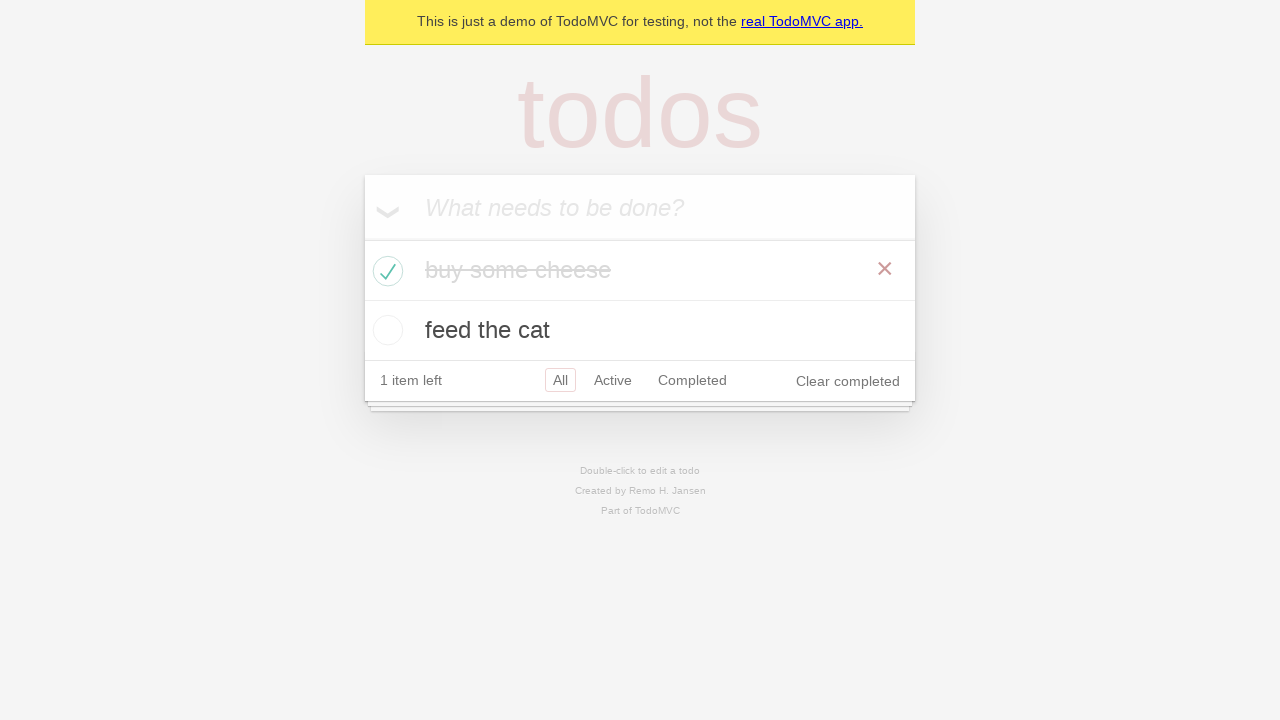

Waited for todo items to reload after page refresh
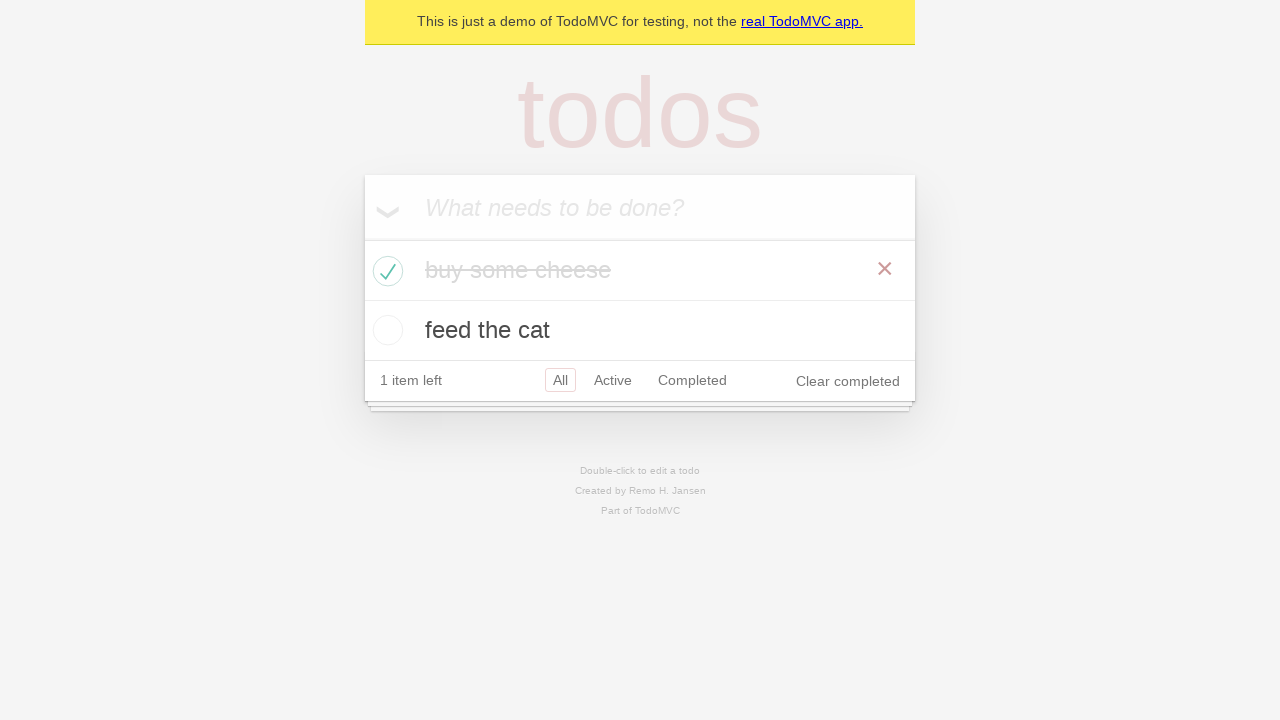

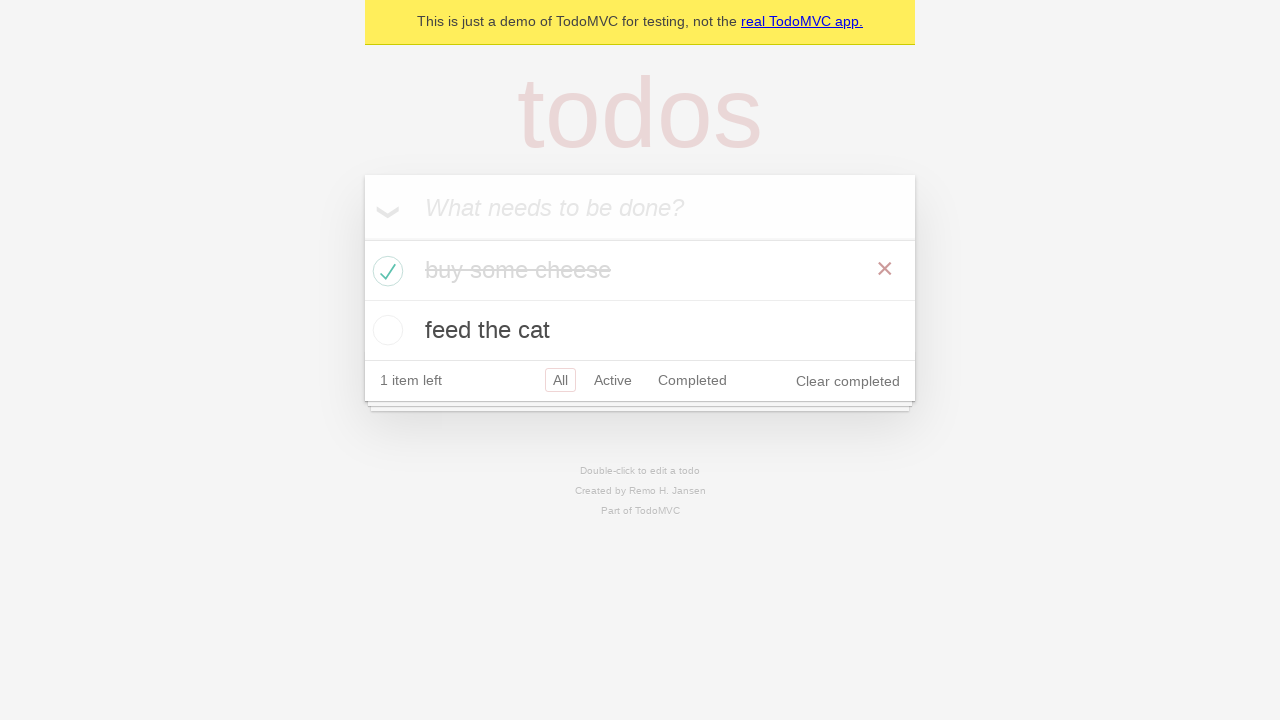